Tests date picker functionality by entering a date in the date picker input field and a date-time value in the date-time picker input field

Starting URL: https://demoqa.com/date-picker

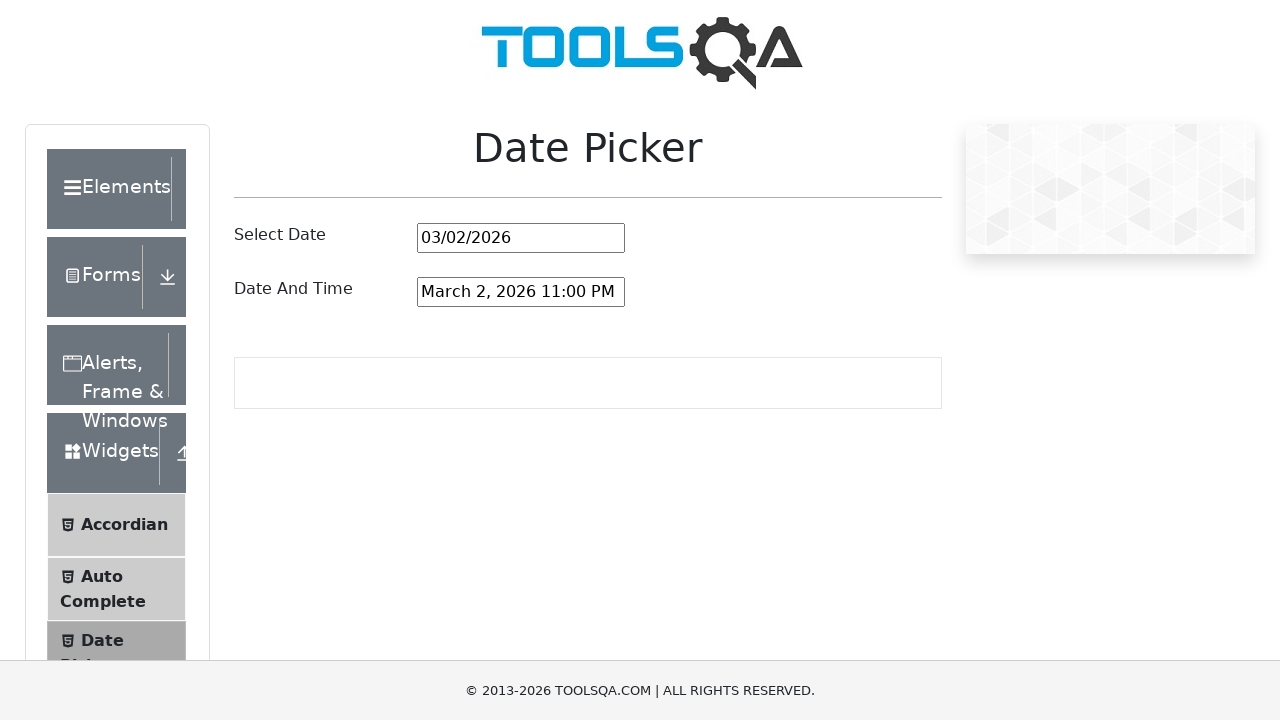

Clicked on date picker input field at (521, 238) on #datePickerMonthYearInput
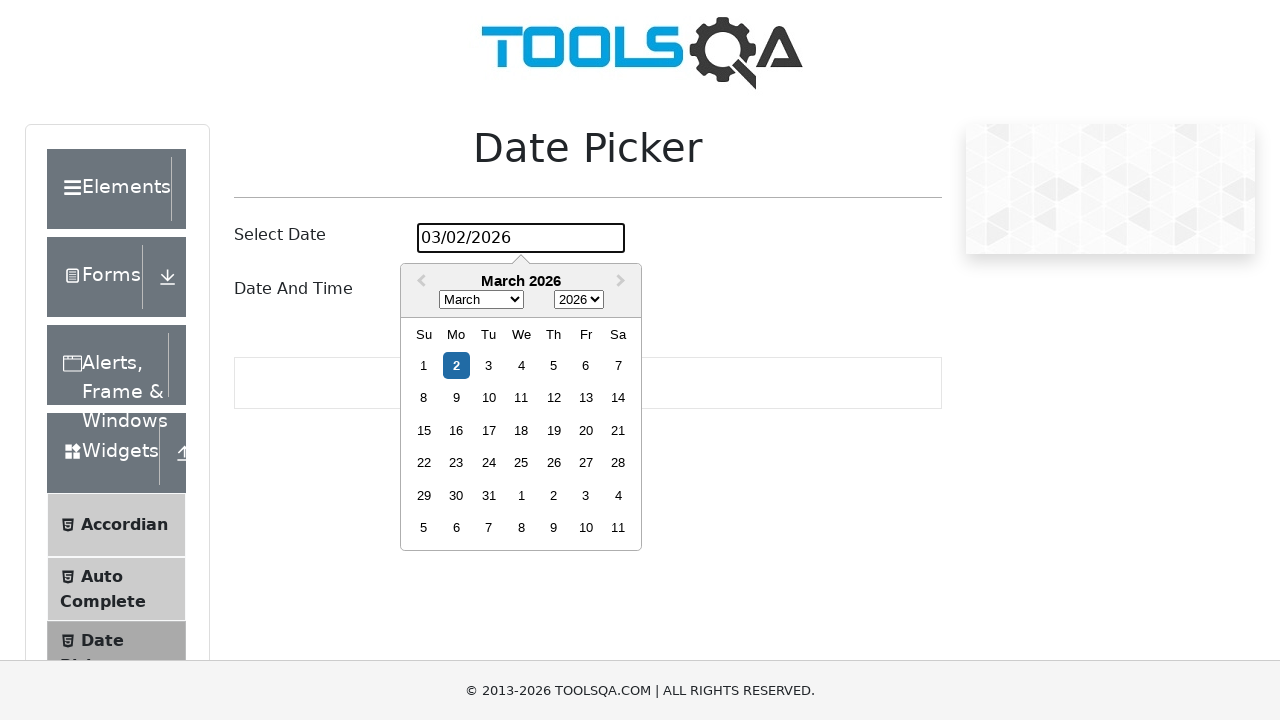

Selected all text in date picker input on #datePickerMonthYearInput
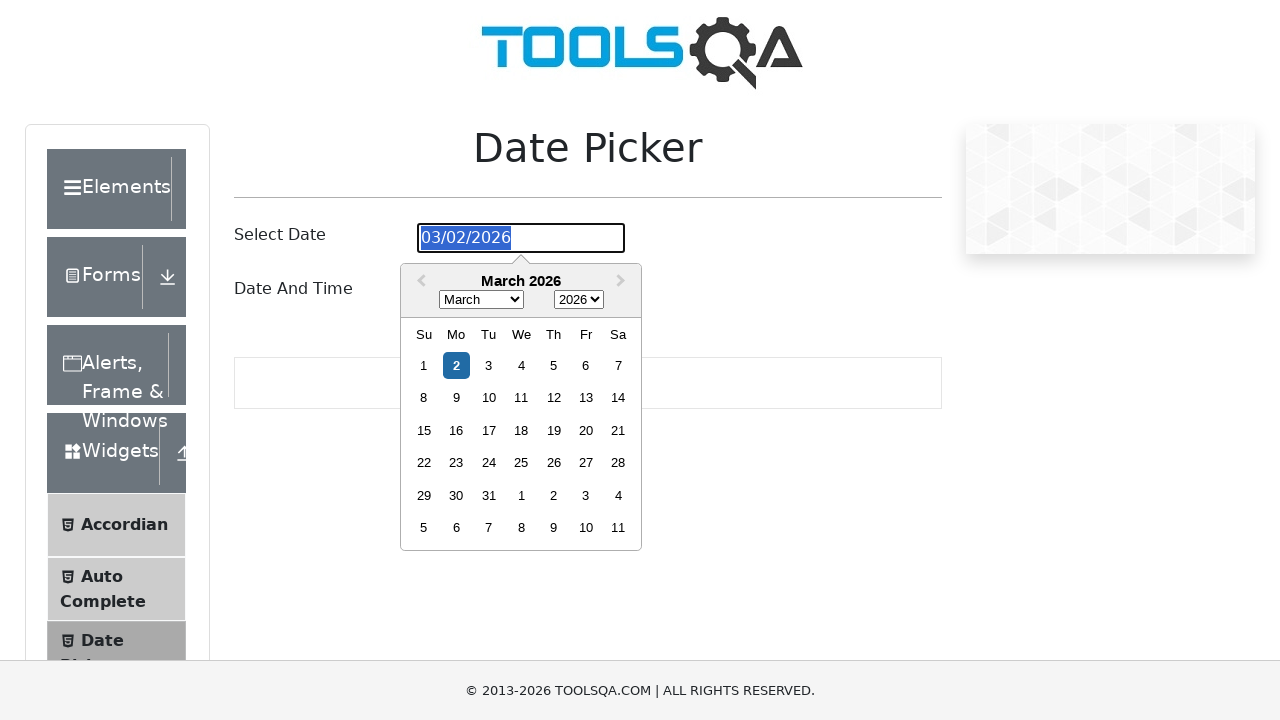

Filled date picker with '08/20/2025' on #datePickerMonthYearInput
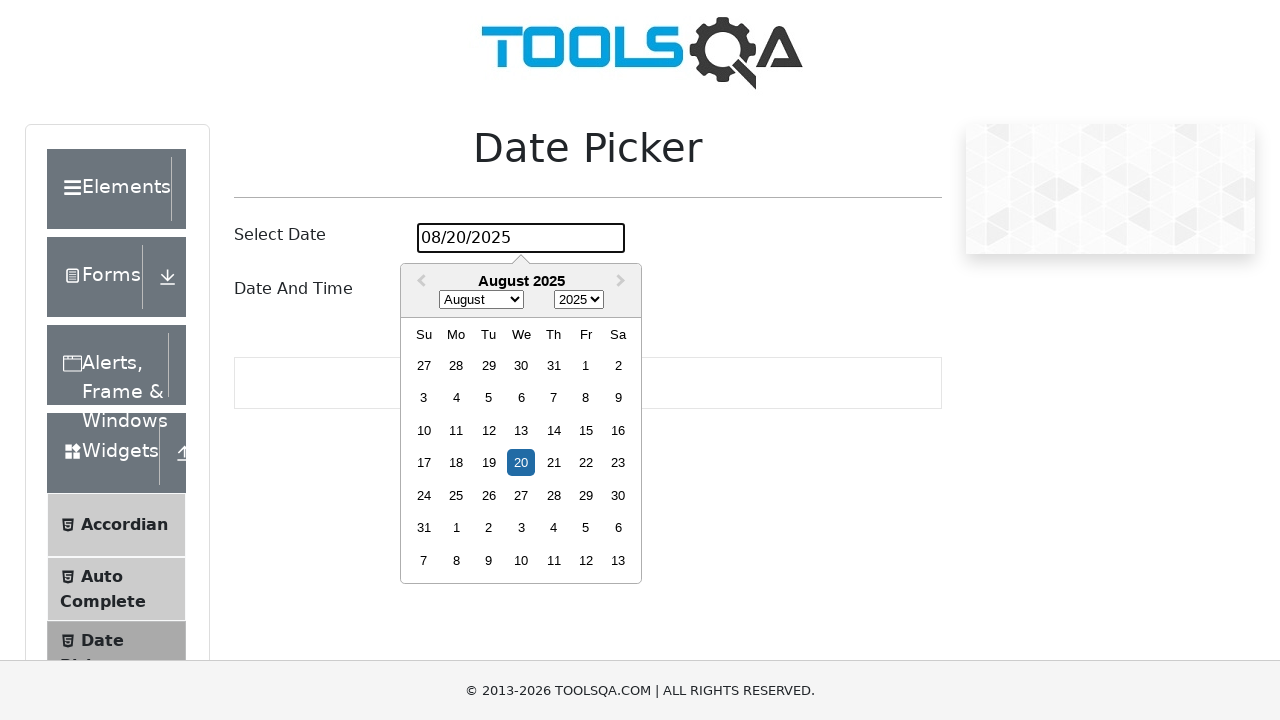

Pressed Enter to confirm date picker entry on #datePickerMonthYearInput
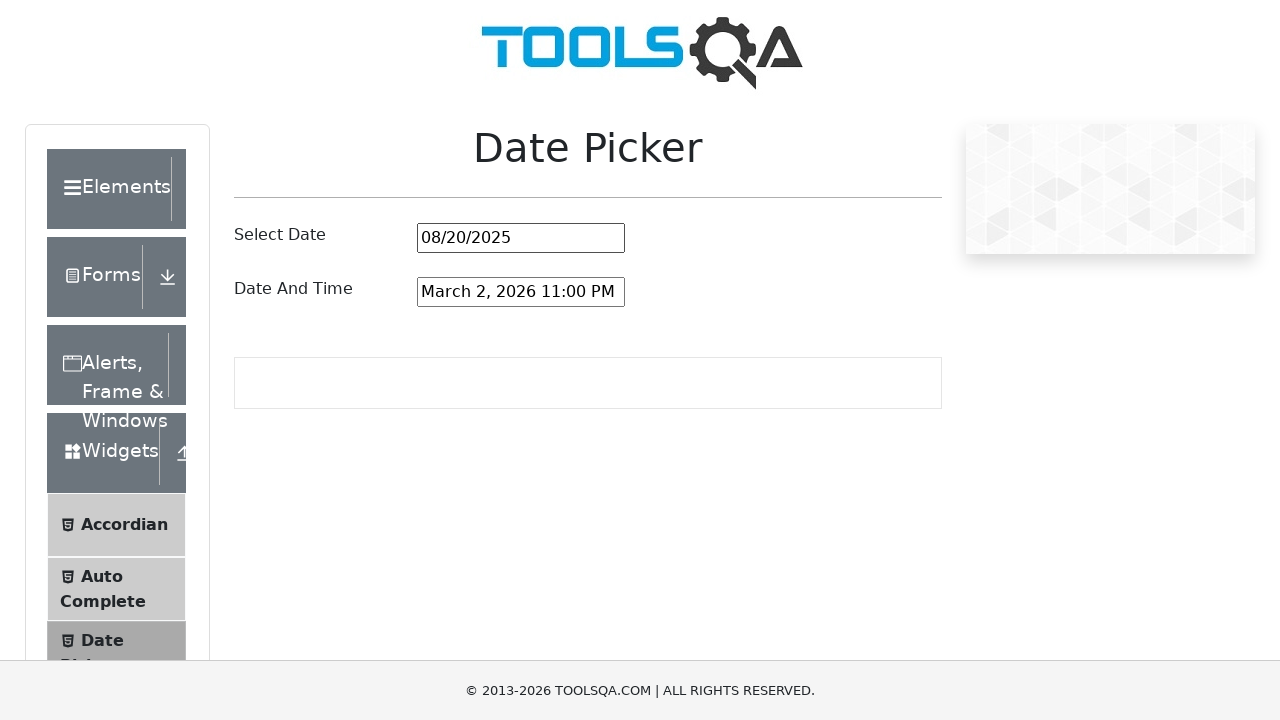

Clicked on date-time picker input field at (521, 292) on #dateAndTimePickerInput
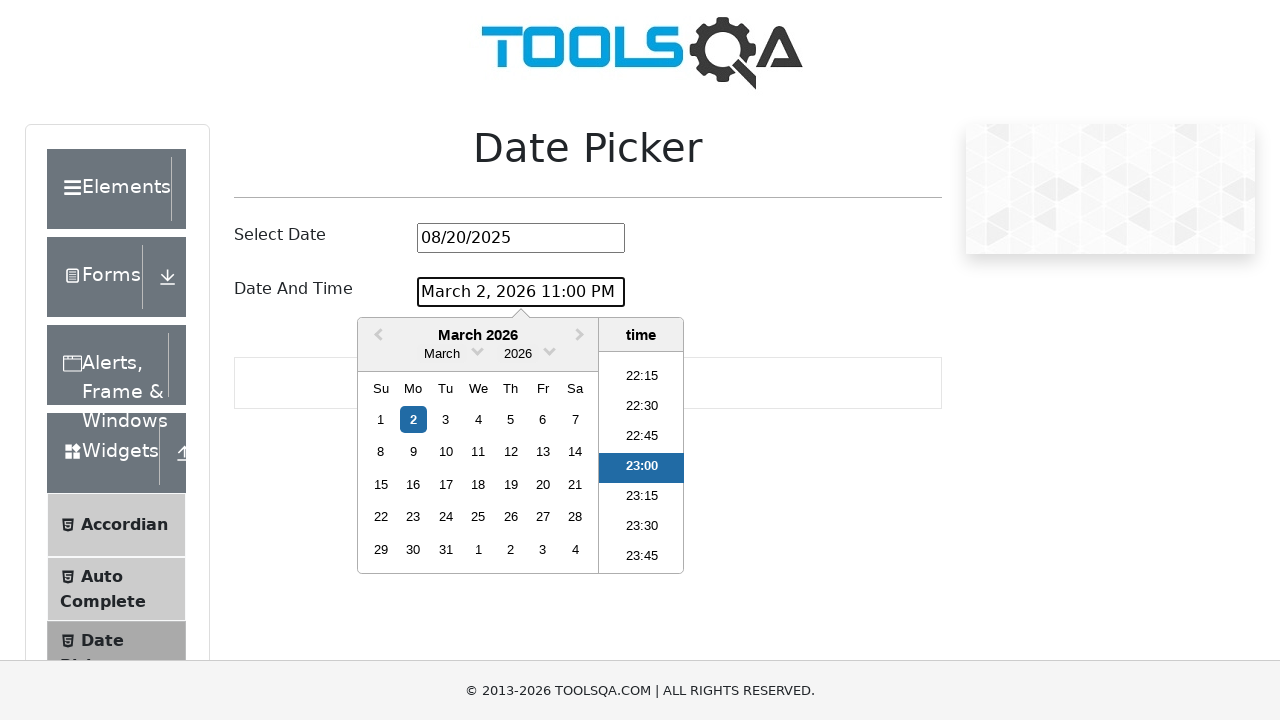

Selected all text in date-time picker input on #dateAndTimePickerInput
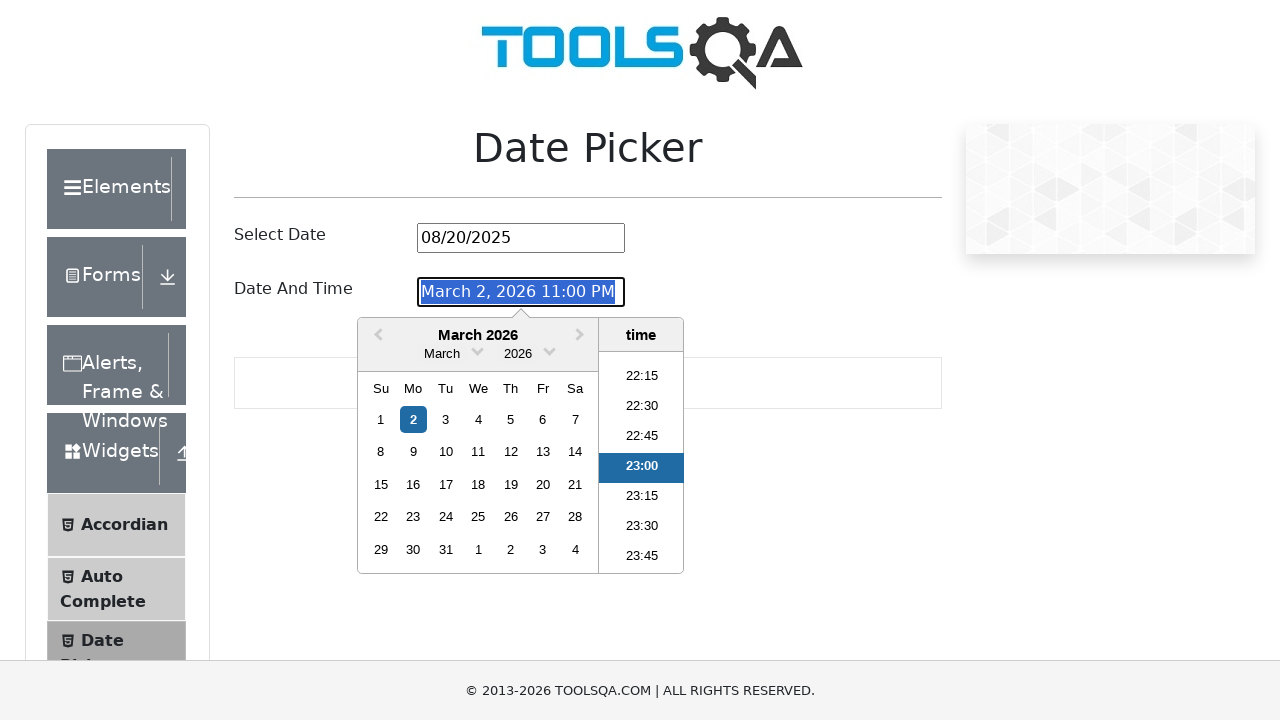

Filled date-time picker with 'August 20, 2025 10:30 AM' on #dateAndTimePickerInput
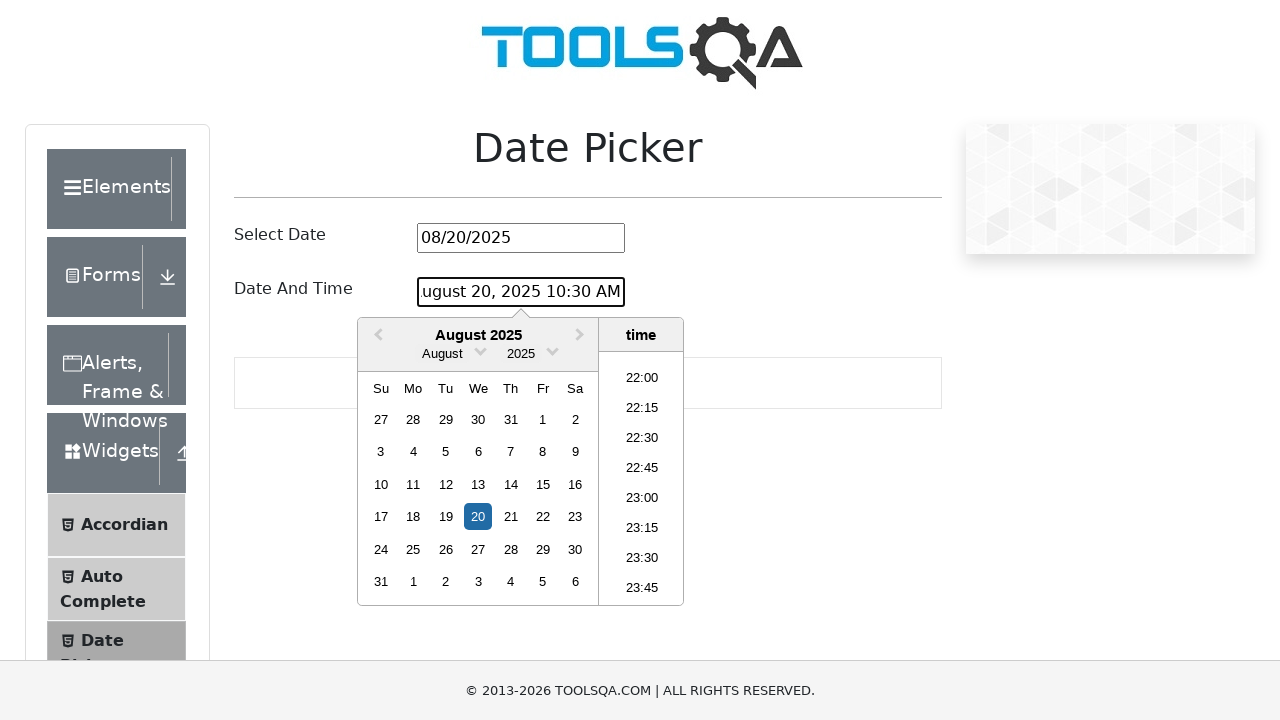

Pressed Enter to confirm date-time picker entry on #dateAndTimePickerInput
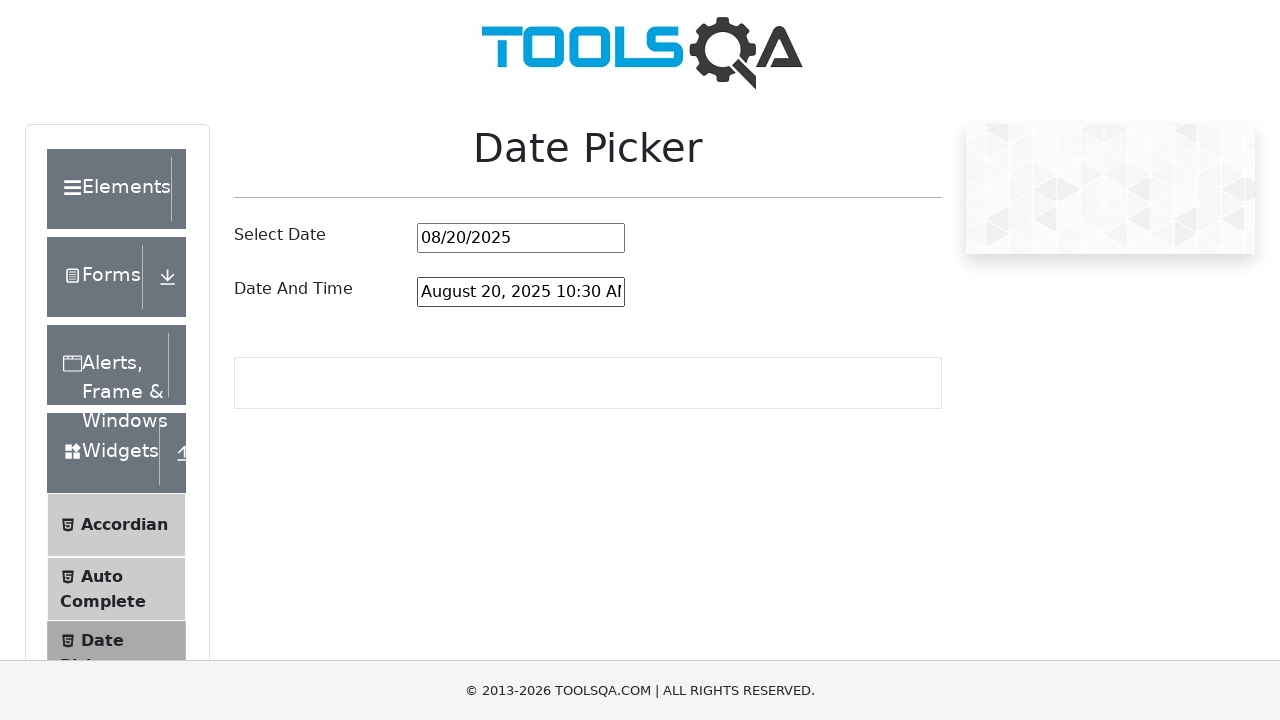

Waited 1000ms for changes to be applied
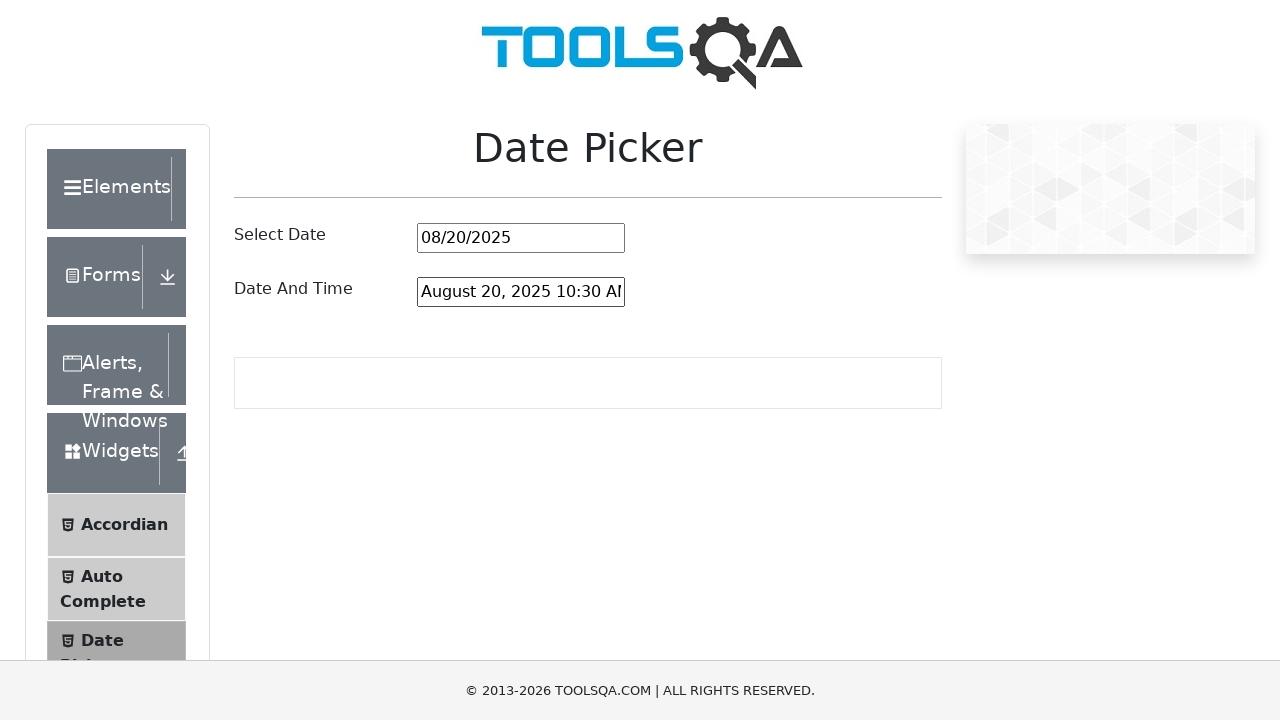

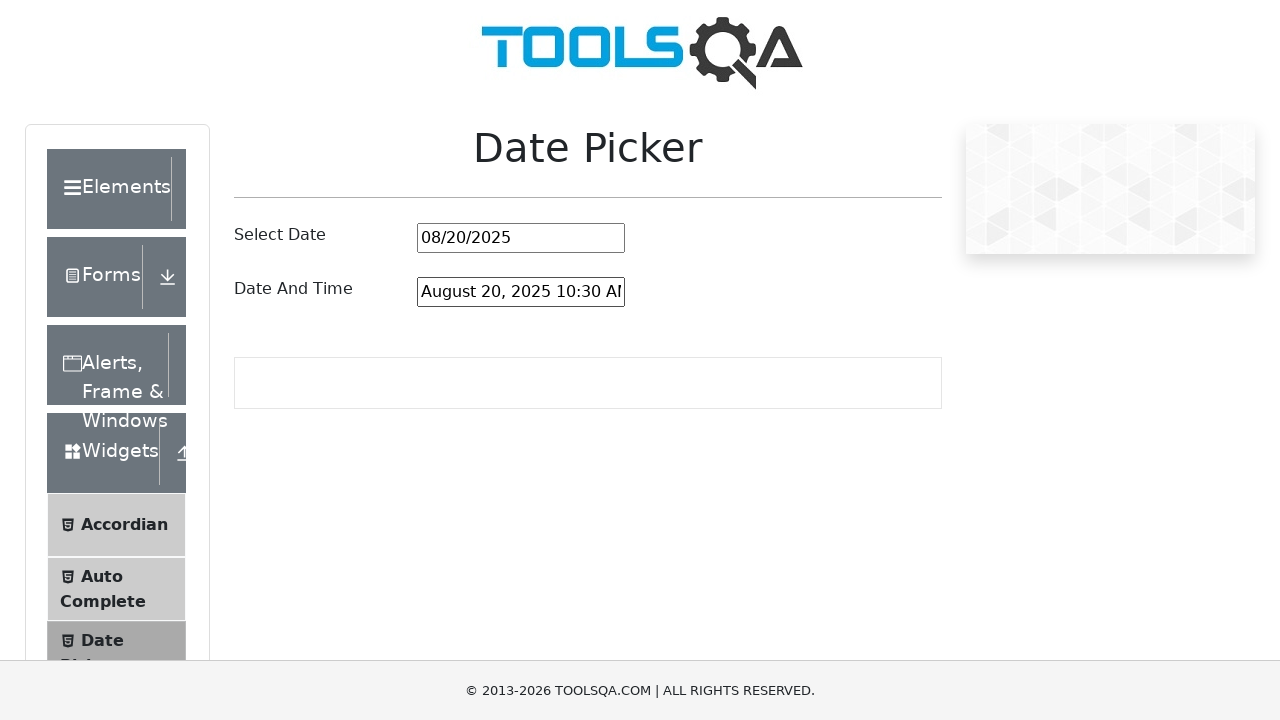